Tests dropdown selection functionality by selecting options using different methods (visible text and value)

Starting URL: https://the-internet.herokuapp.com/dropdown

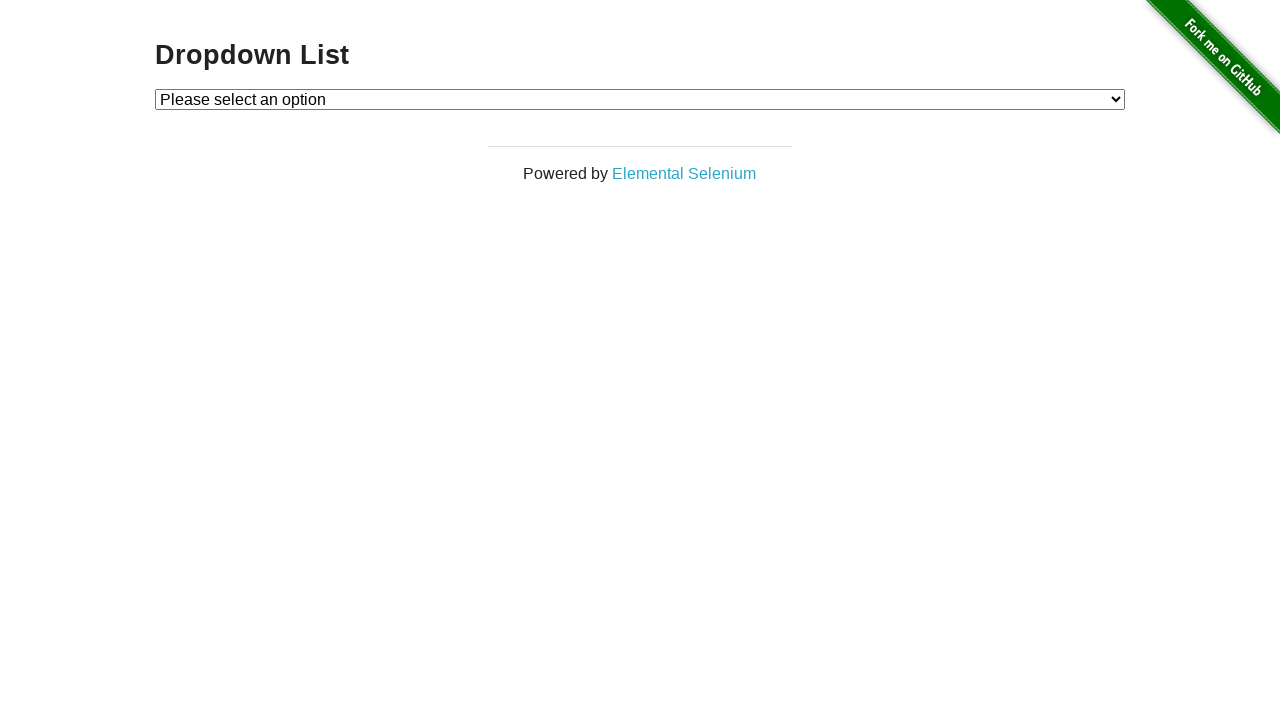

Located dropdown element by ID
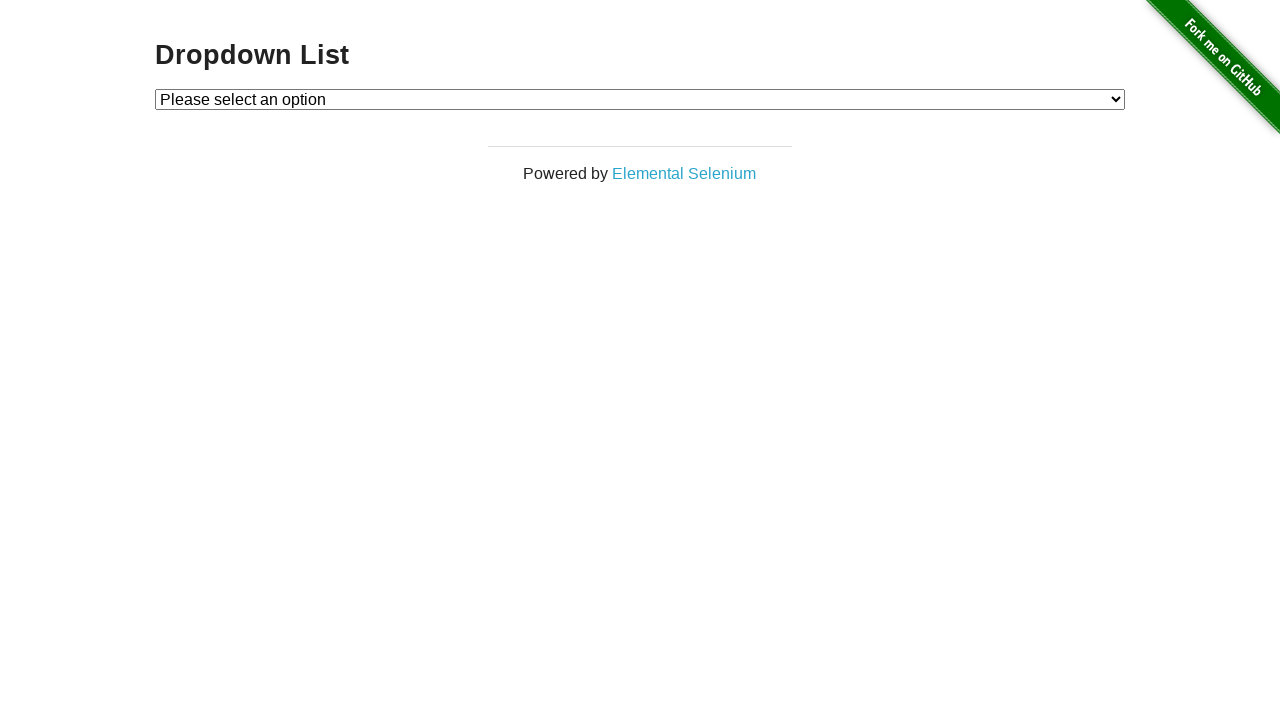

Retrieved initially selected dropdown option
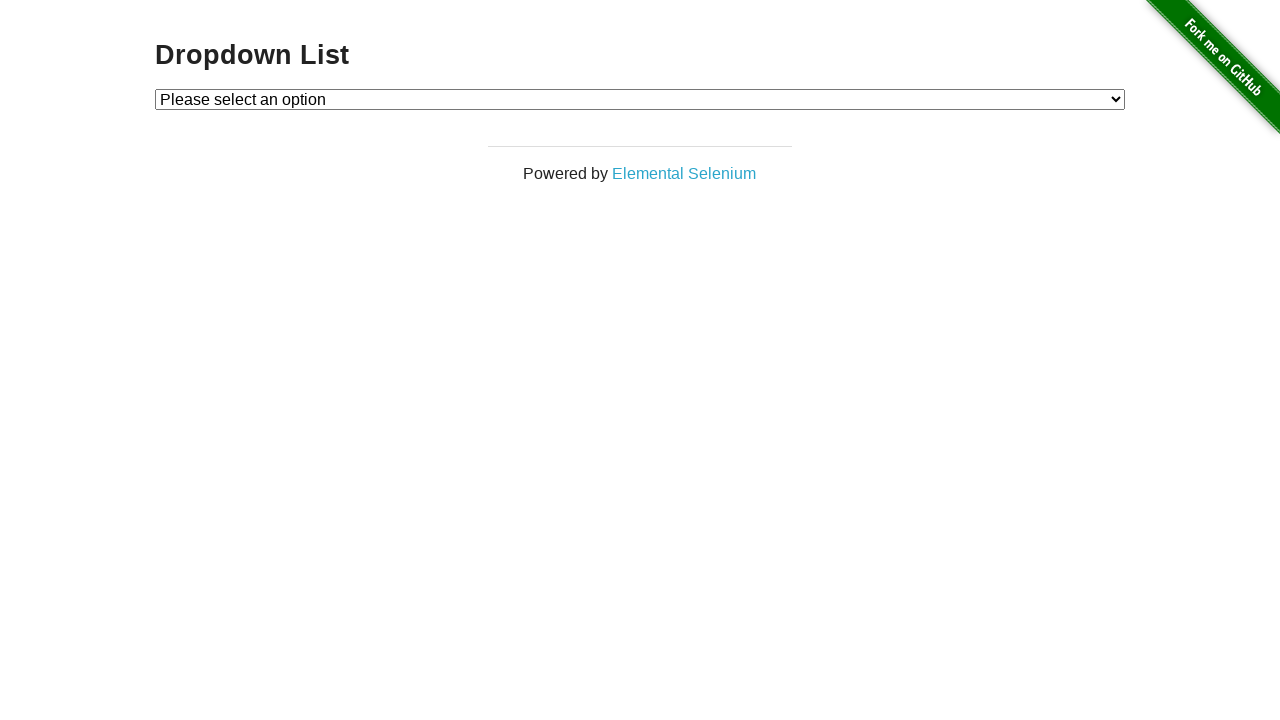

Selected 'Option 1' from dropdown using visible text on #dropdown
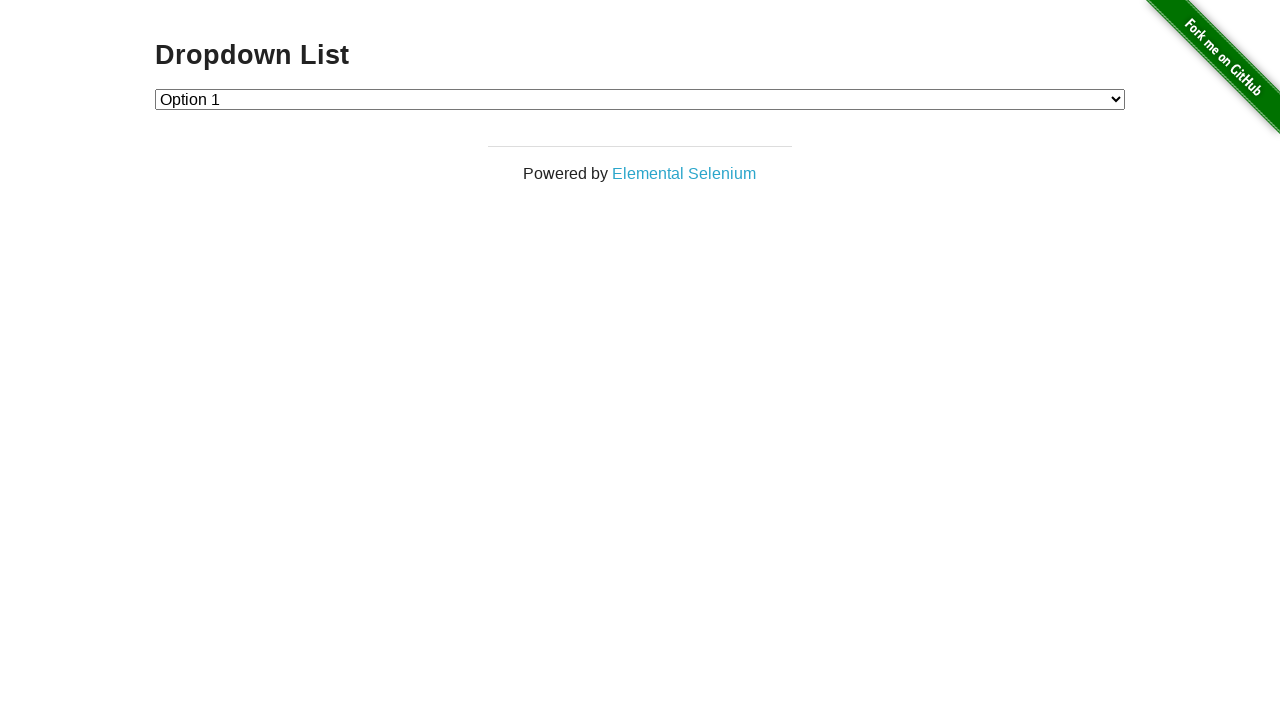

Verified Option 1 is now selected
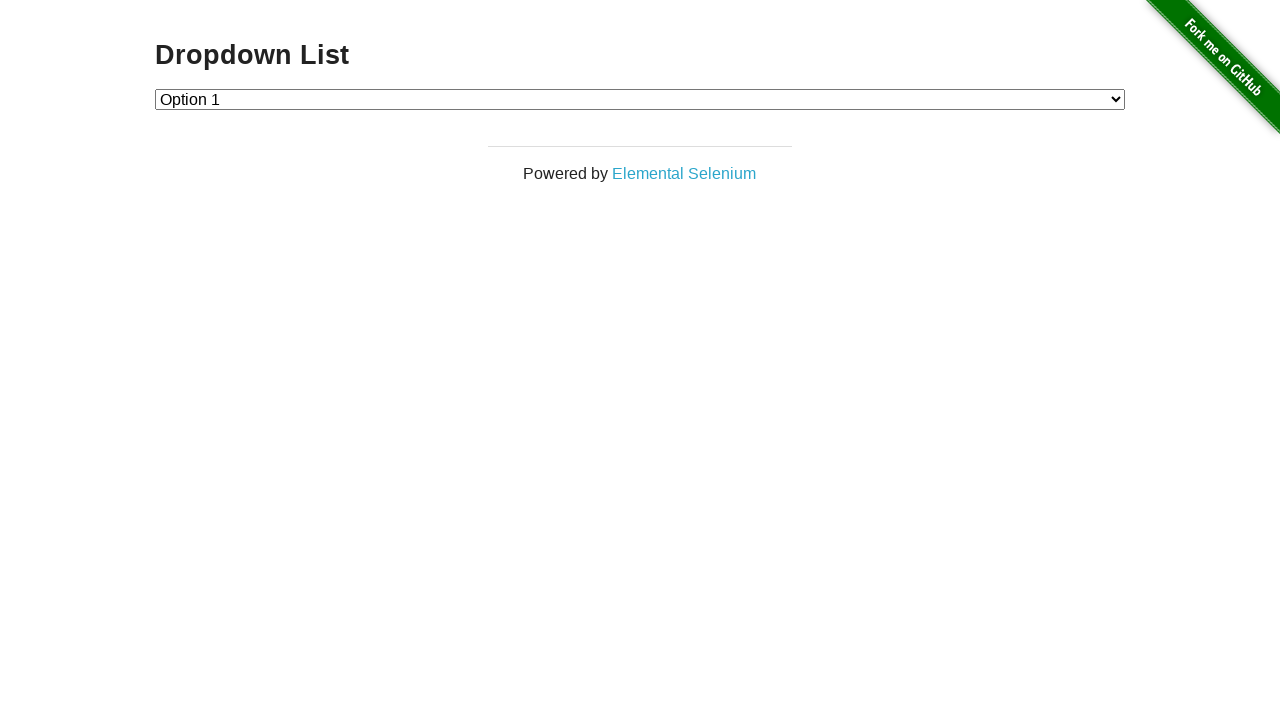

Selected Option 2 from dropdown using value attribute on #dropdown
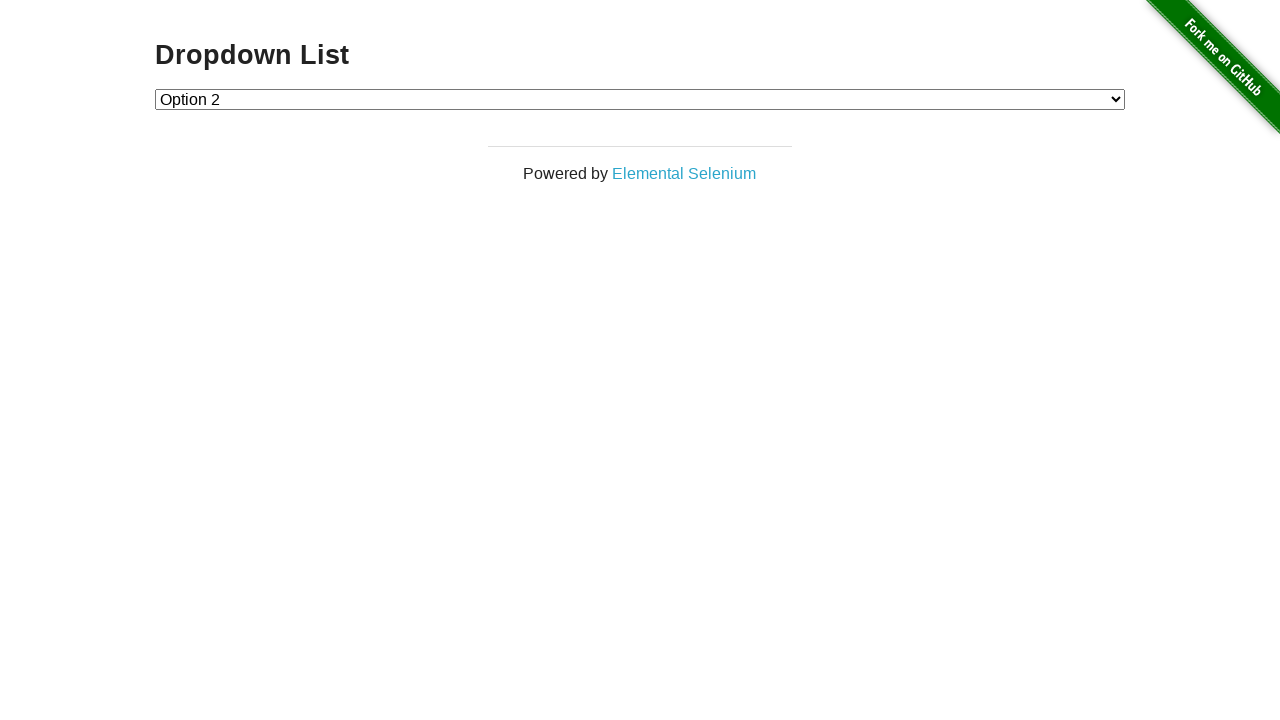

Verified Option 2 is now selected
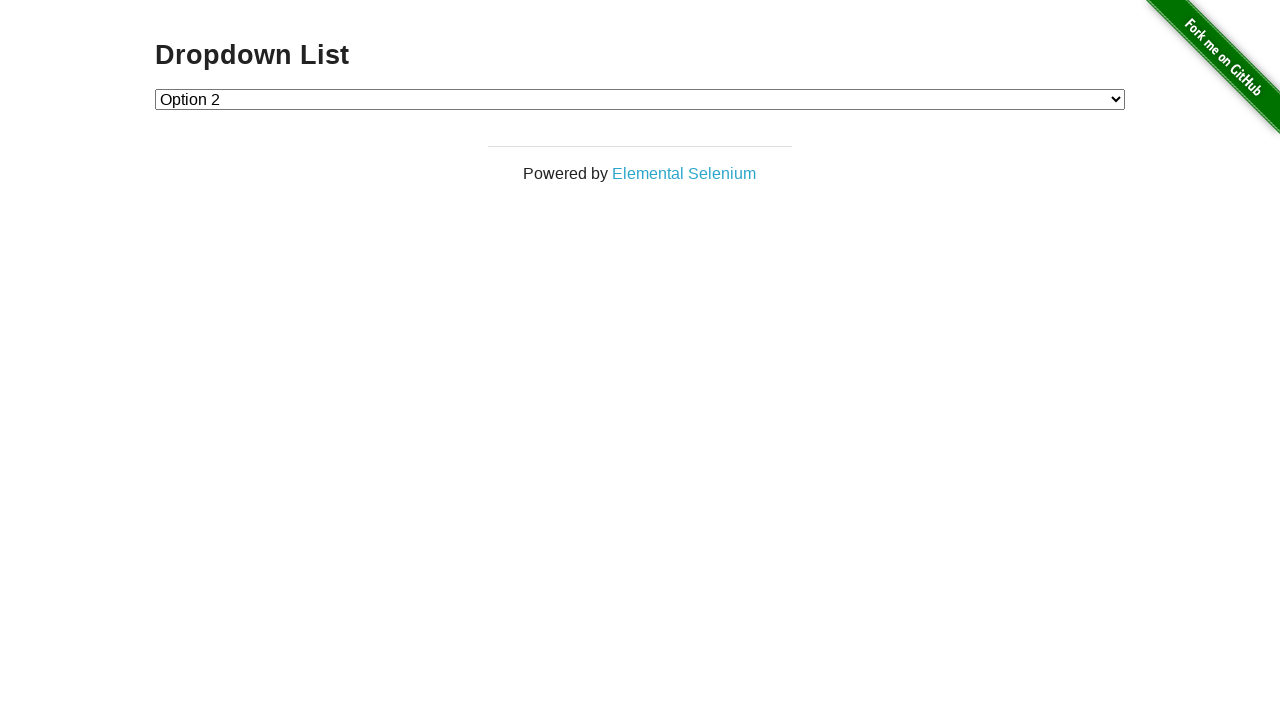

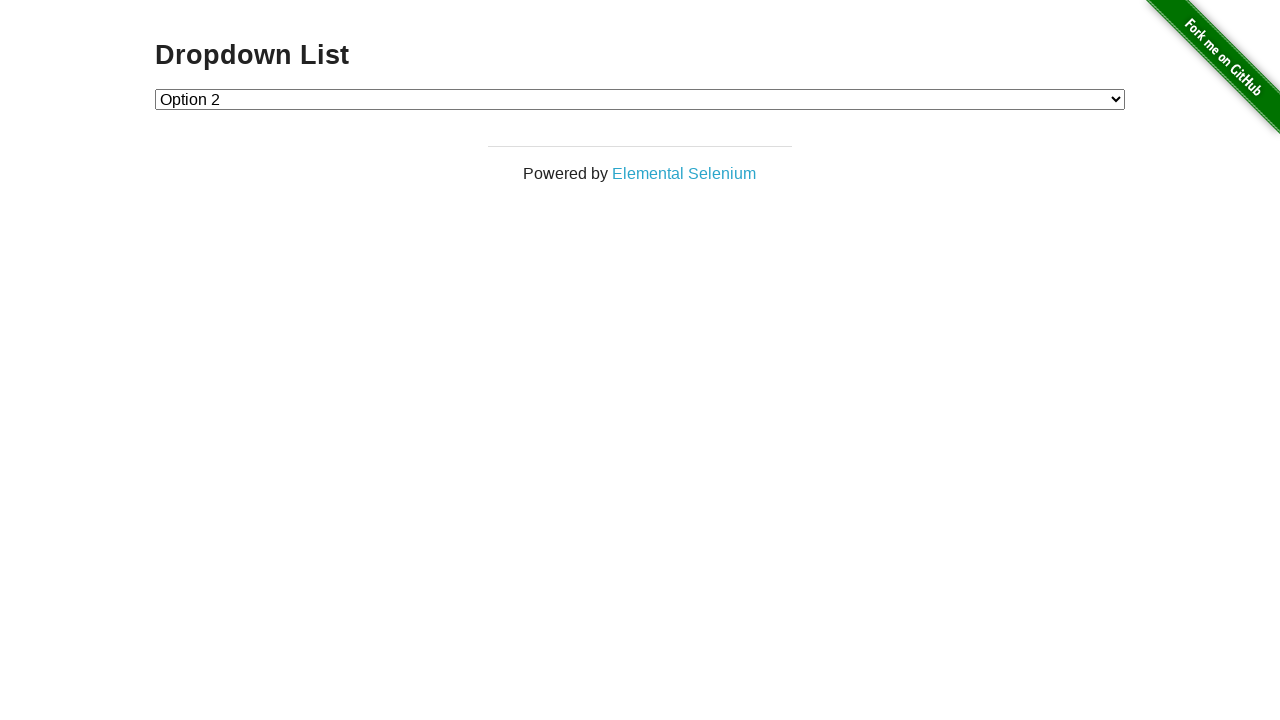